Tests the "Tell us about a show" submission form by filling in show details including title, playwright, dates, type, venue, synopsis, cast, crew, and user information, then submitting the form.

Starting URL: http://history.newtheatre.org.uk/collect/show/

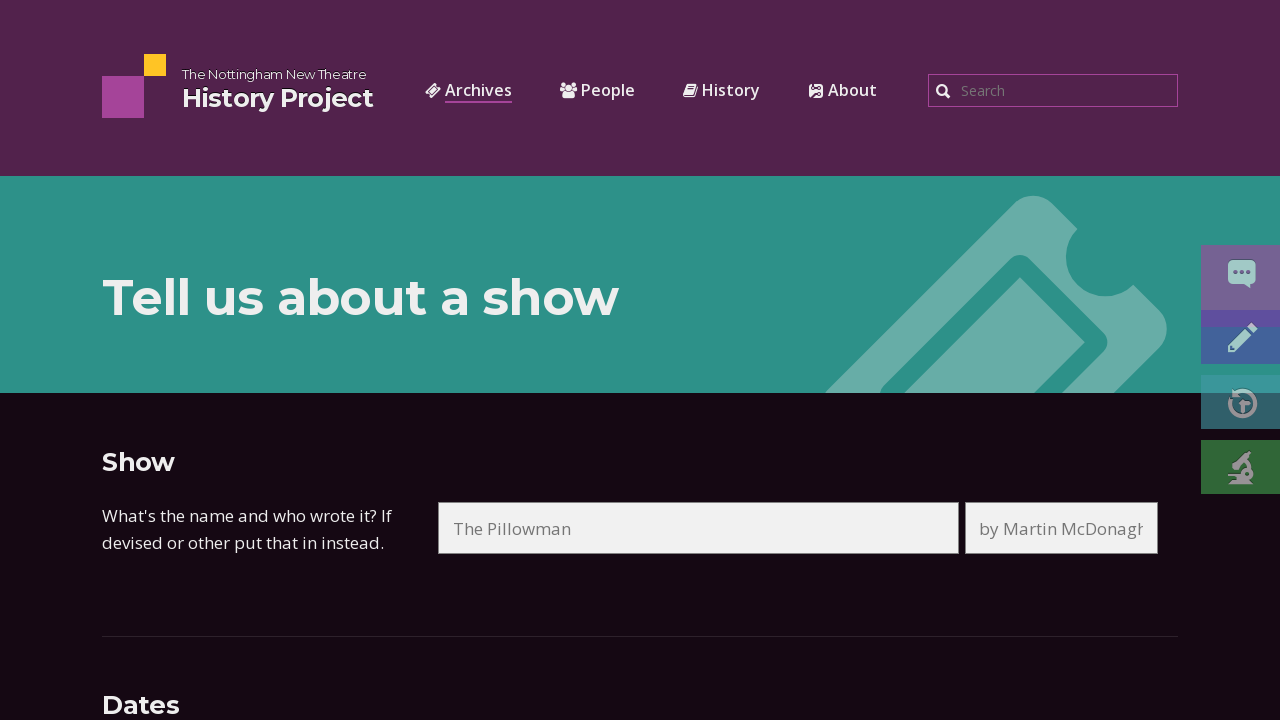

Filled show title field with 'Hamlet' on input.collect-field-title[name='title']
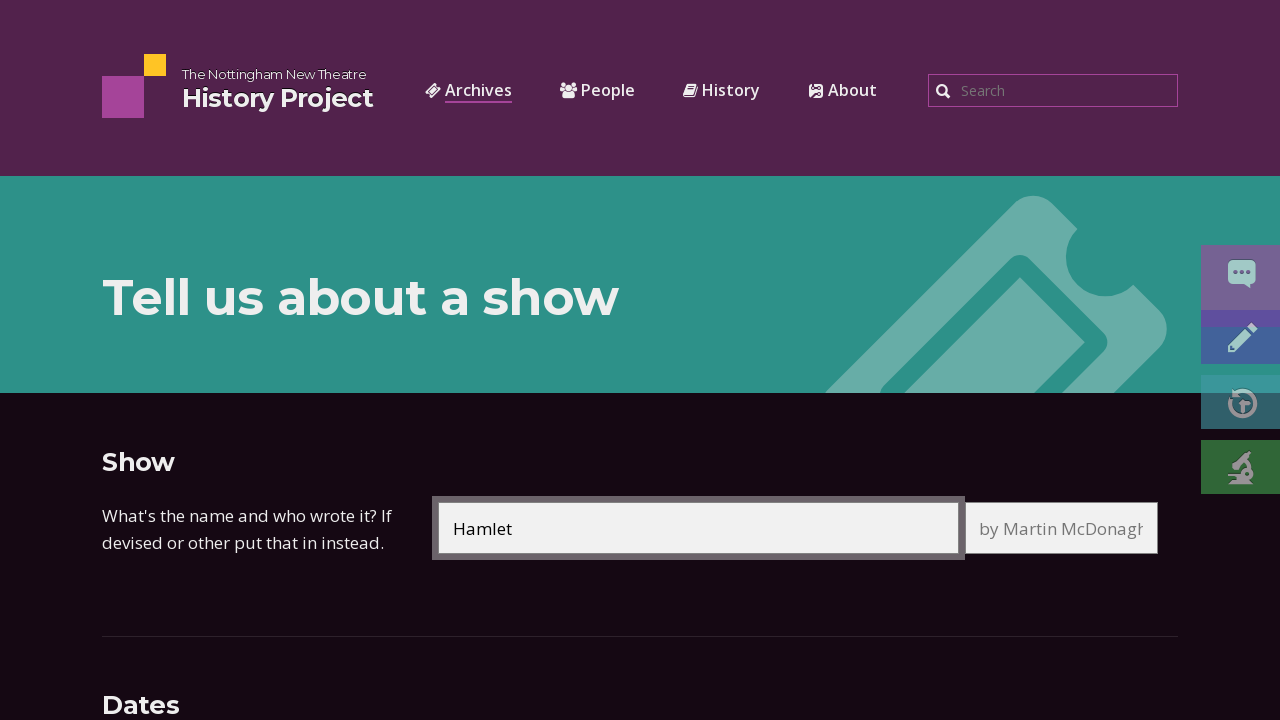

Filled playwright field with 'by William Shakespeare' on input.collect-field-playwright[name='playwright']
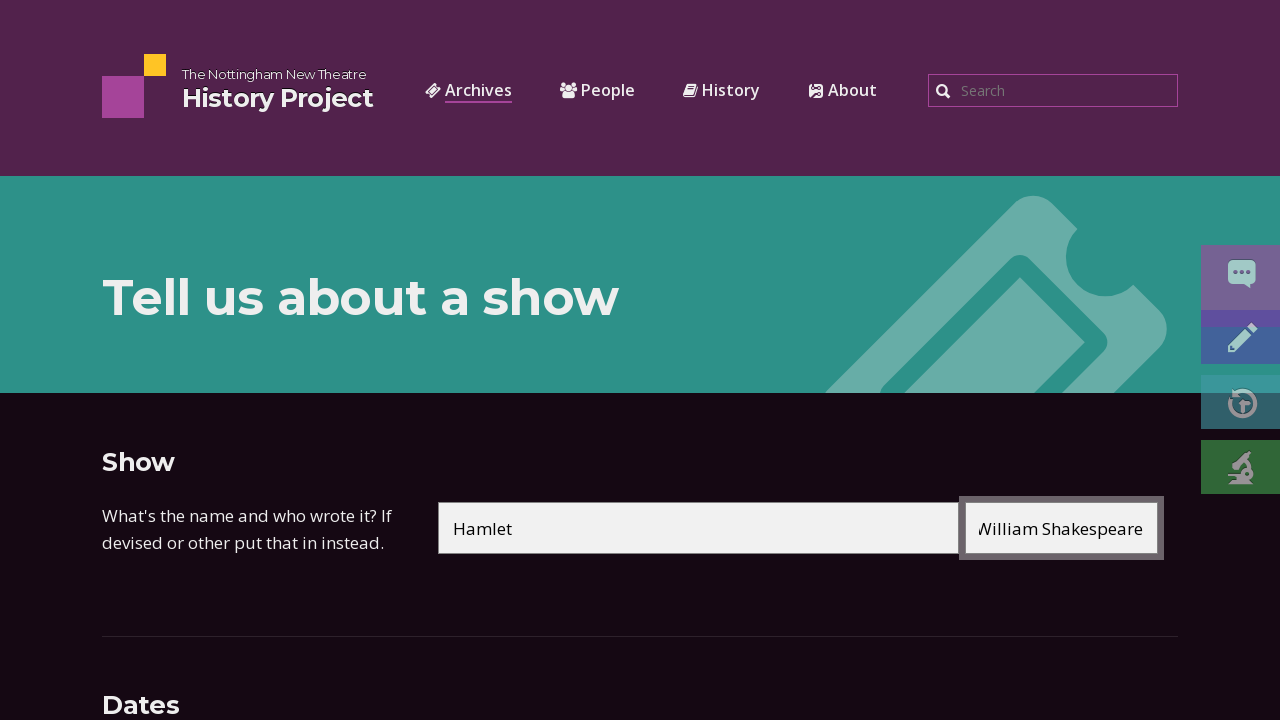

Filled start date day field with '15' on input.collect-field-day[name='date_start_day']
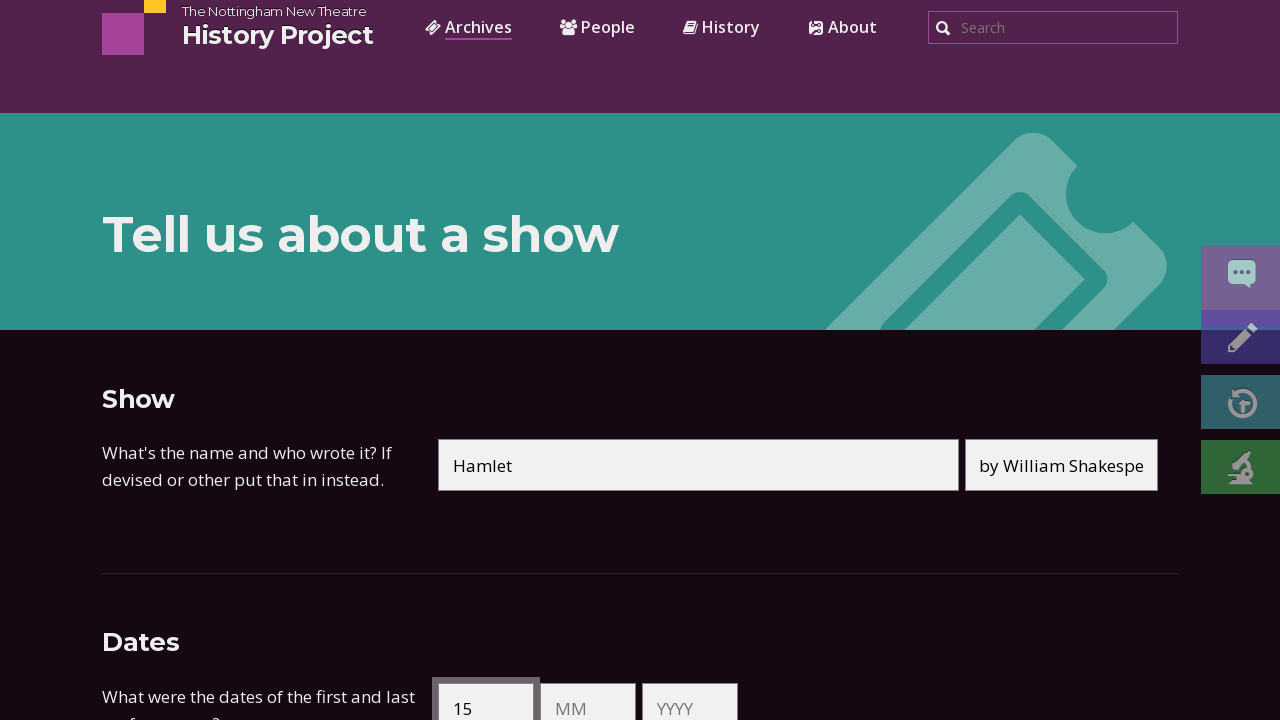

Filled start date month field with '03' on input.collect-field-month[name='date_start_month']
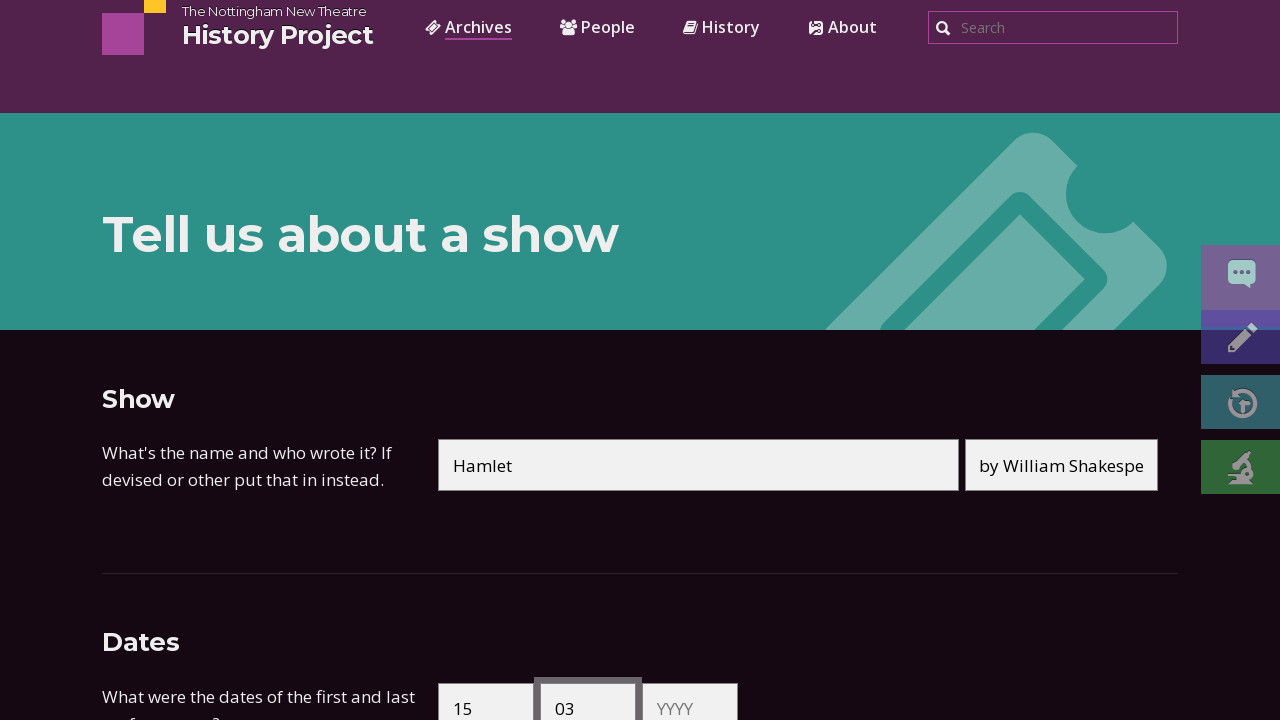

Filled start date year field with '2023' on input.collect-field-year[name='date_start_year']
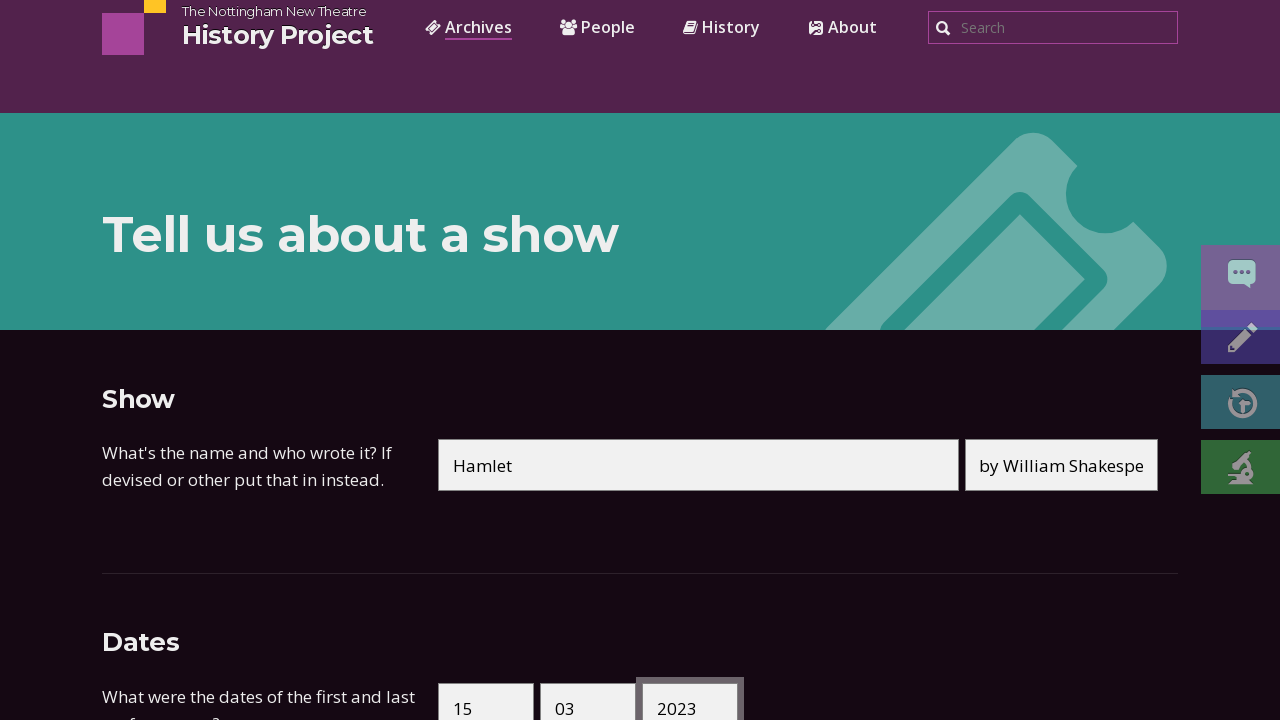

Filled end date day field with '18' on input.collect-field-day[name='date_end_day']
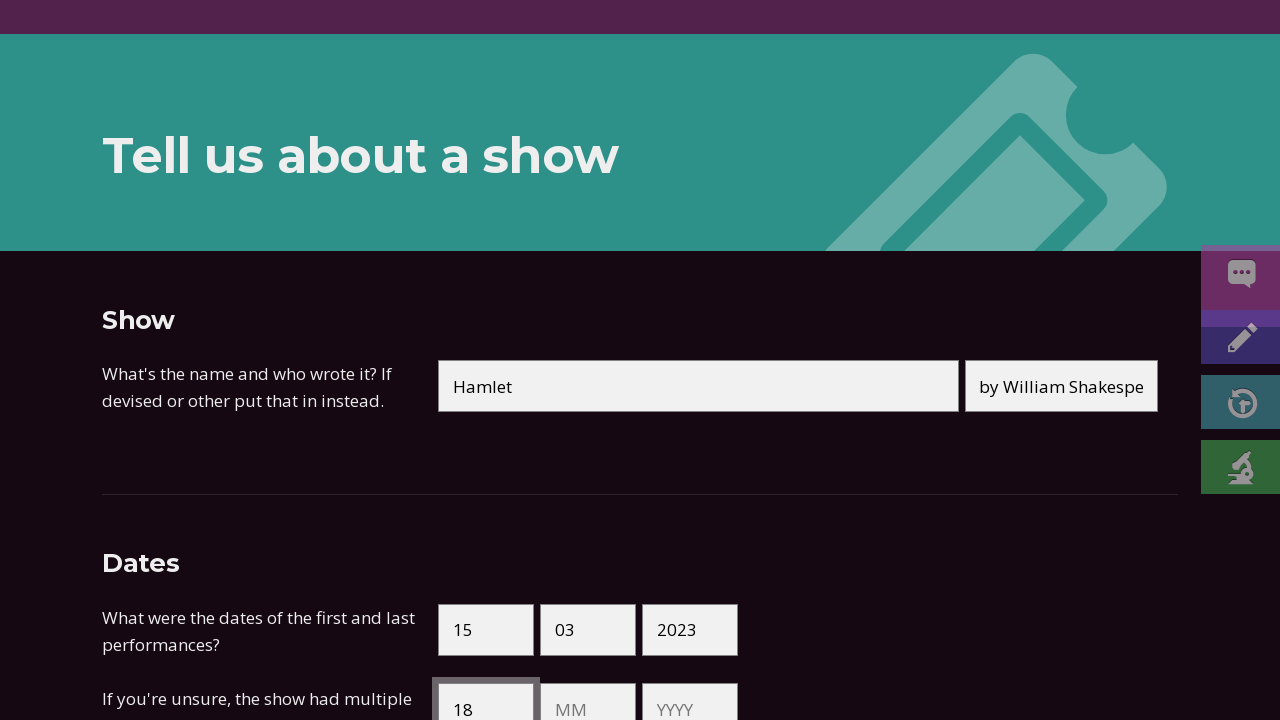

Filled end date month field with '03' on input.collect-field-month[name='date_end_month']
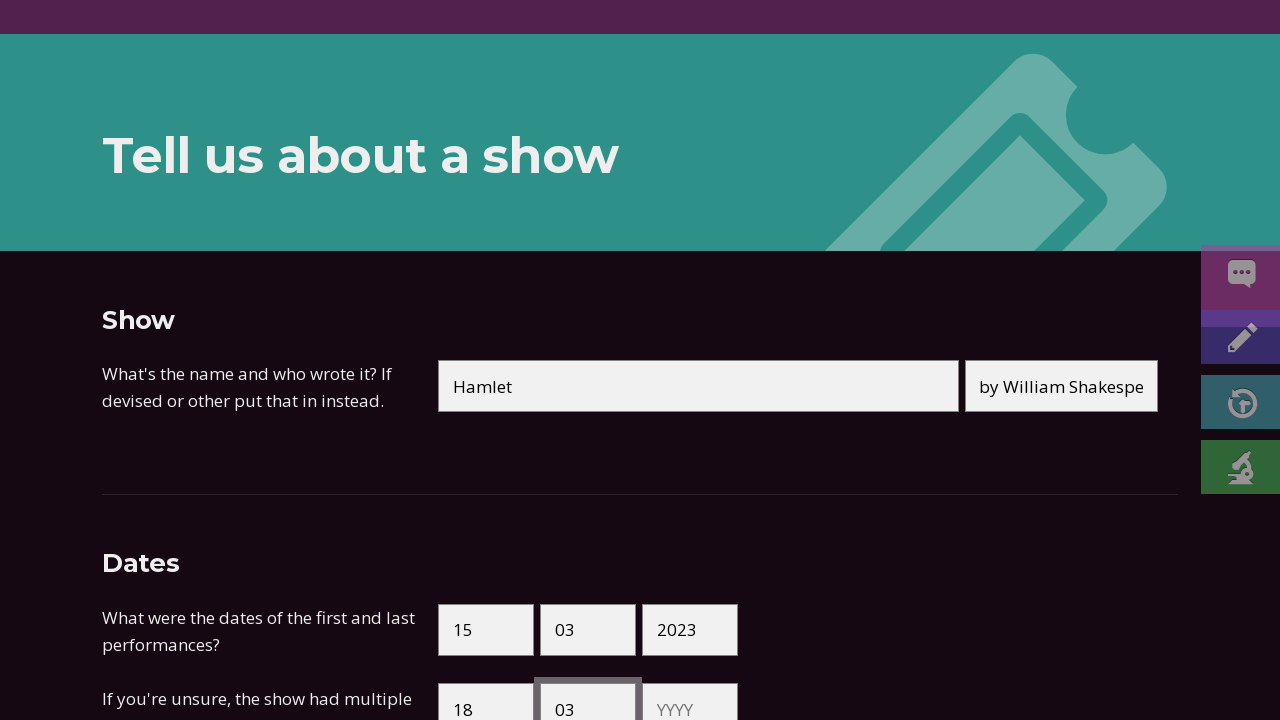

Filled end date year field with '2023' on input.collect-field-year[name='date_end_year']
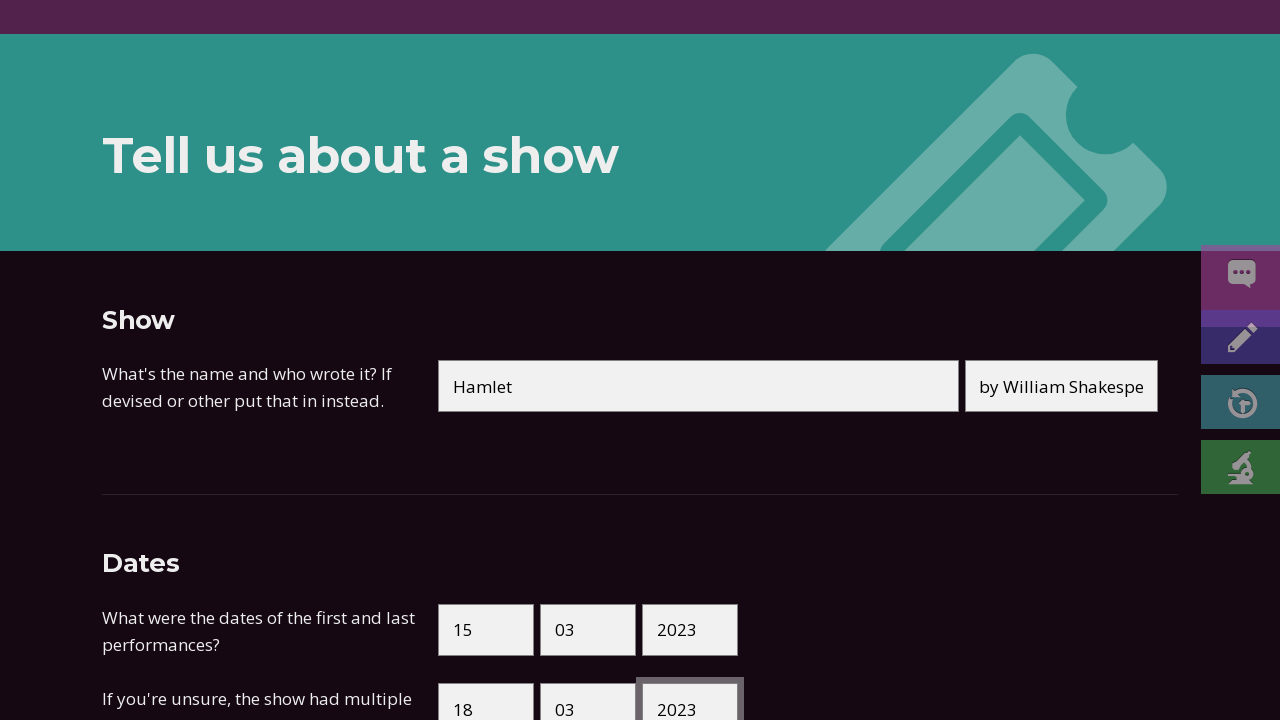

Filled show type field with 'Main season' on input[name='type']
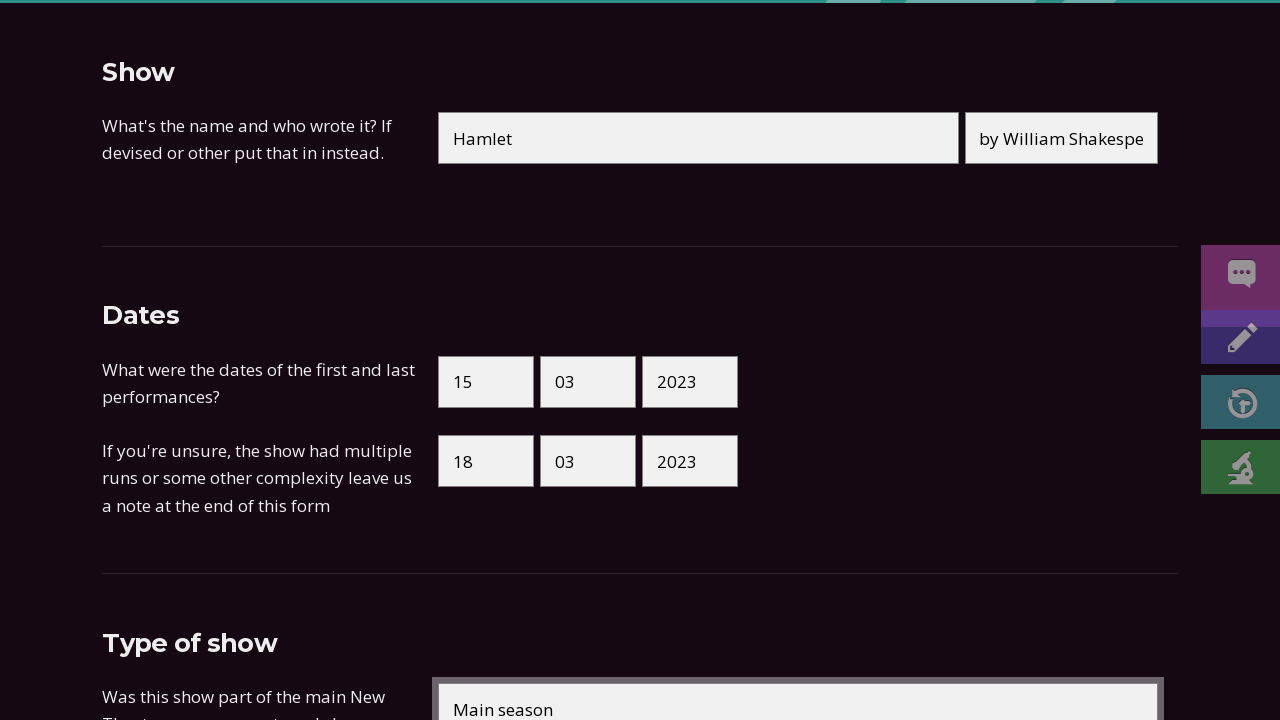

Filled venue field with 'New Theatre' on input[name='venue']
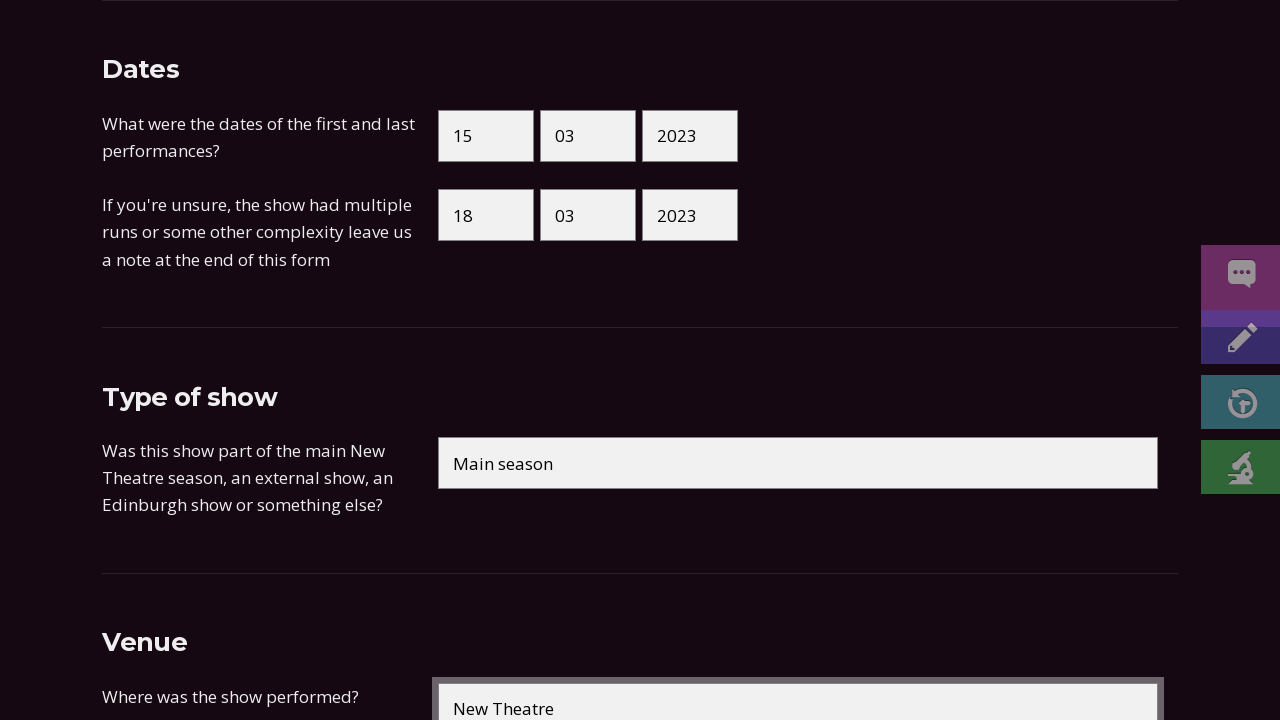

Filled synopsis field with show description on textarea[name='synopsis']
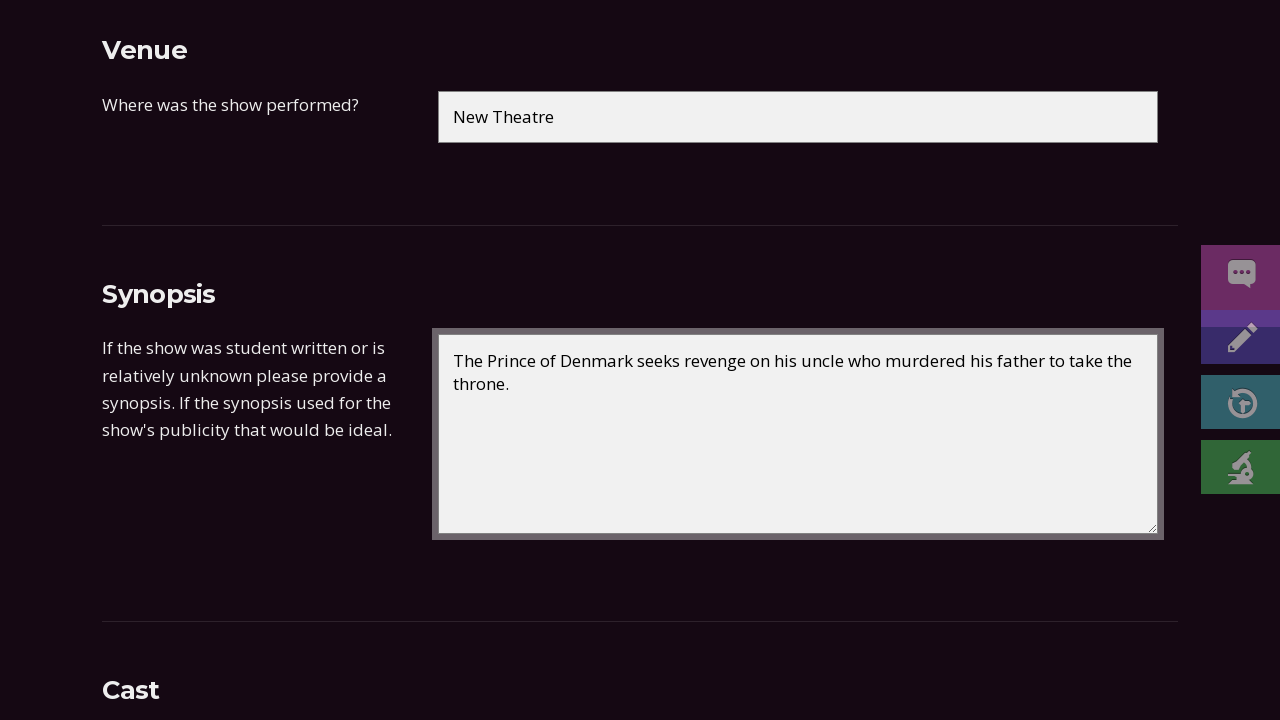

Filled cast information with actor names and roles on textarea[name='cast']
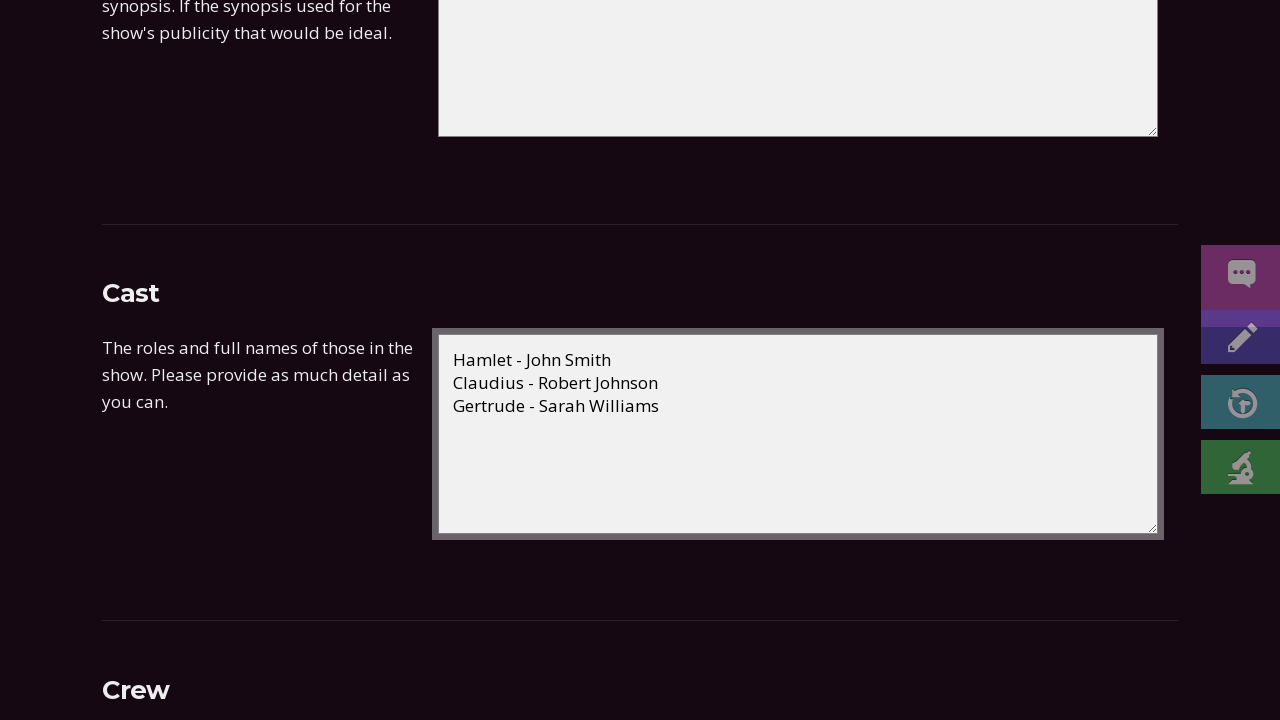

Filled crew information with crew member names and roles on textarea[name='crew']
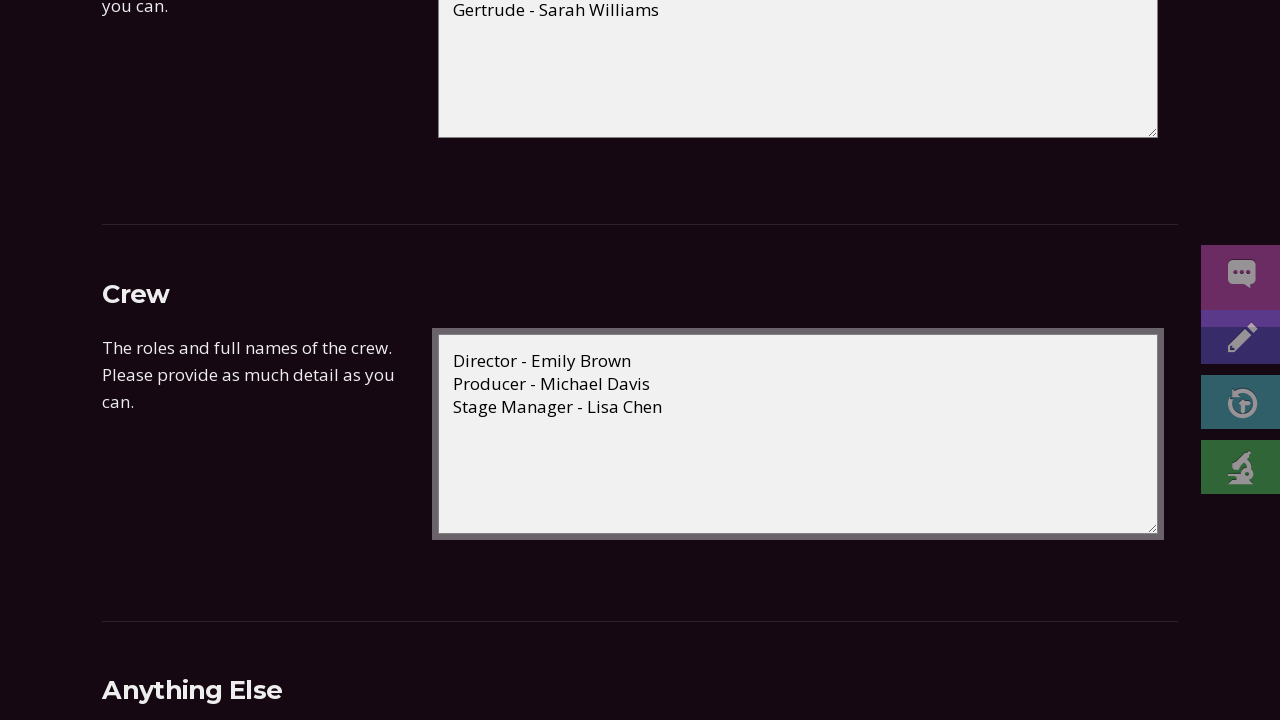

Filled additional information field with costume details on textarea[name='other']
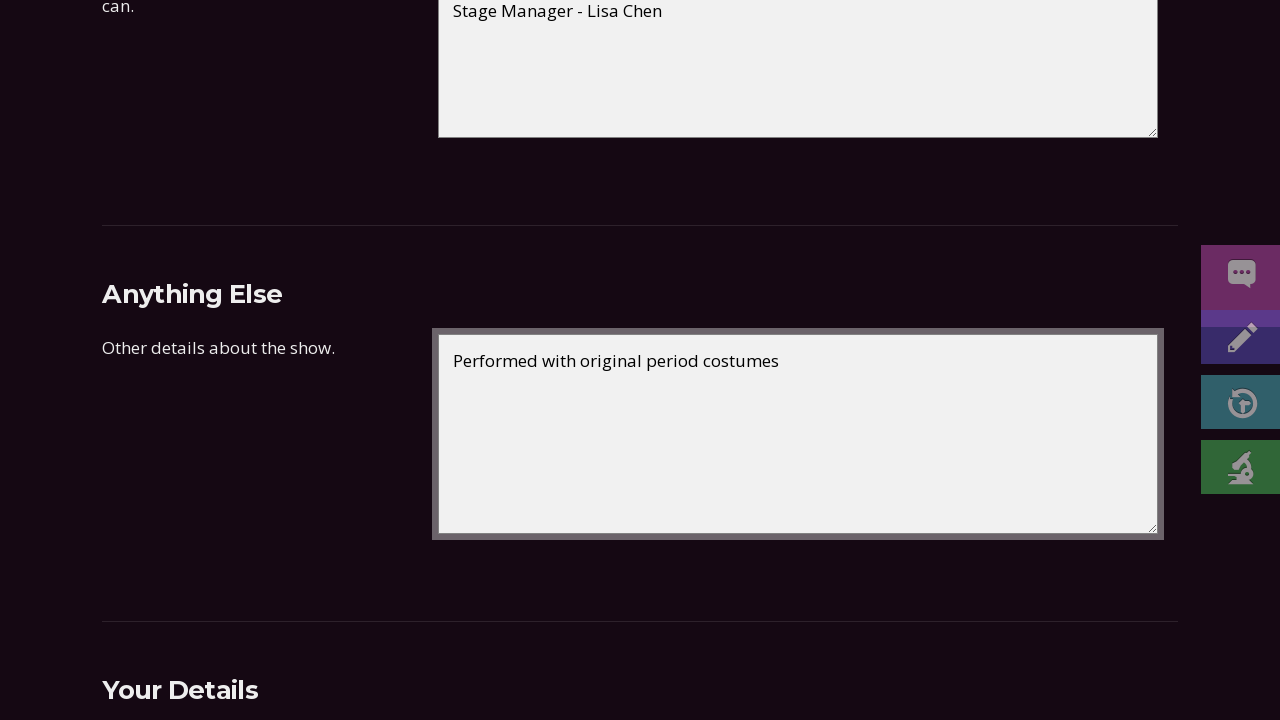

Filled submitter name field with 'Thomas Anderson' on input.collect-field-name[name='name']
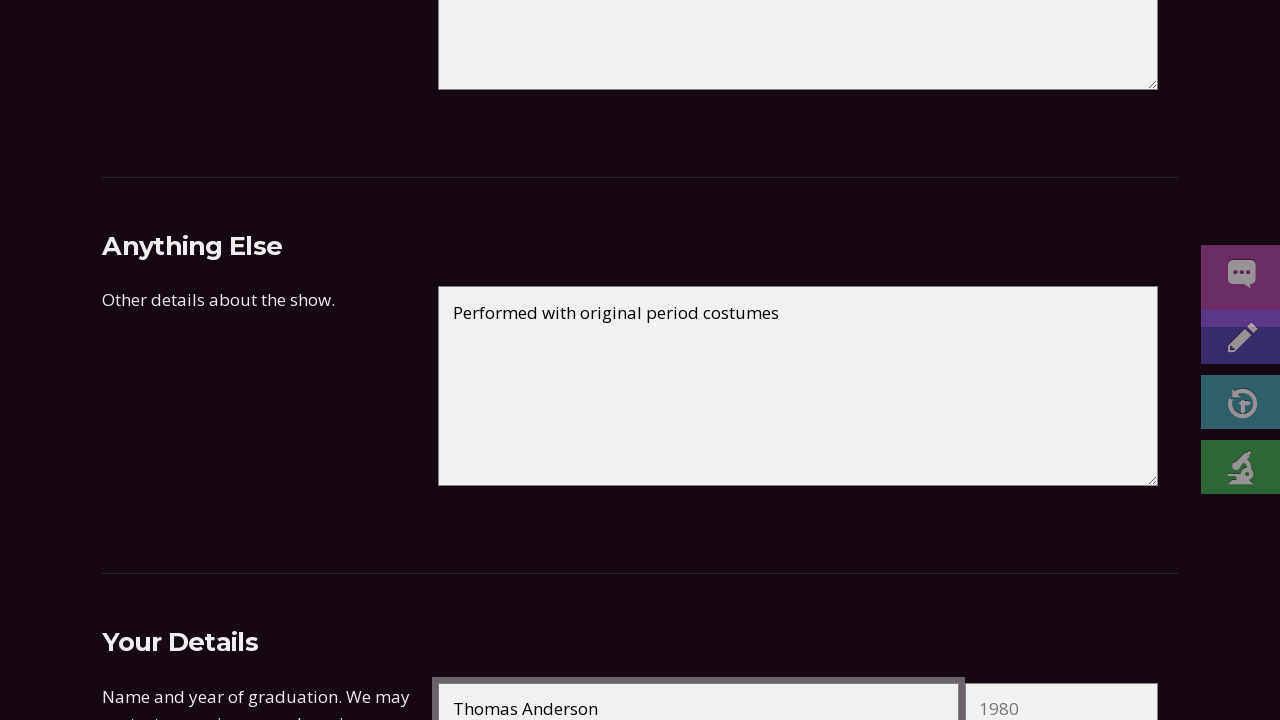

Filled graduation year field with '2015' on input.collect-field-graduation[name='graduation']
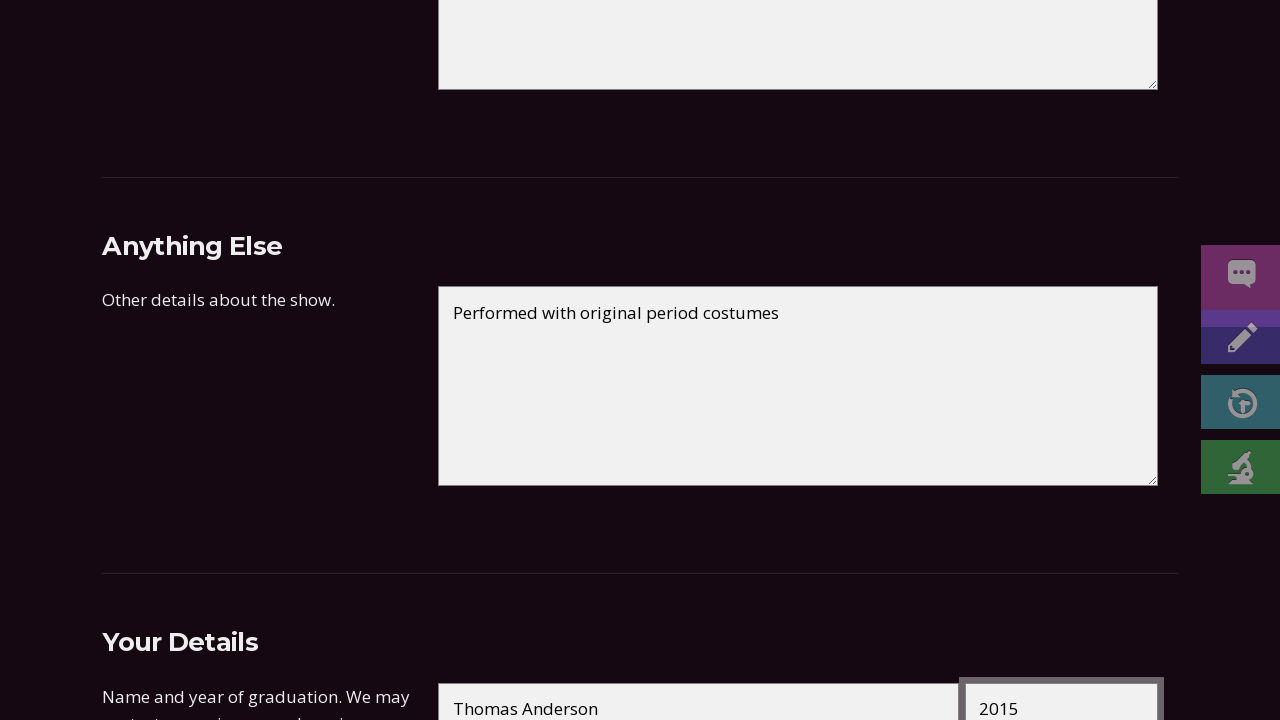

Clicked submit button to submit the show form at (899, 361) on button.collect-submit[type='submit']
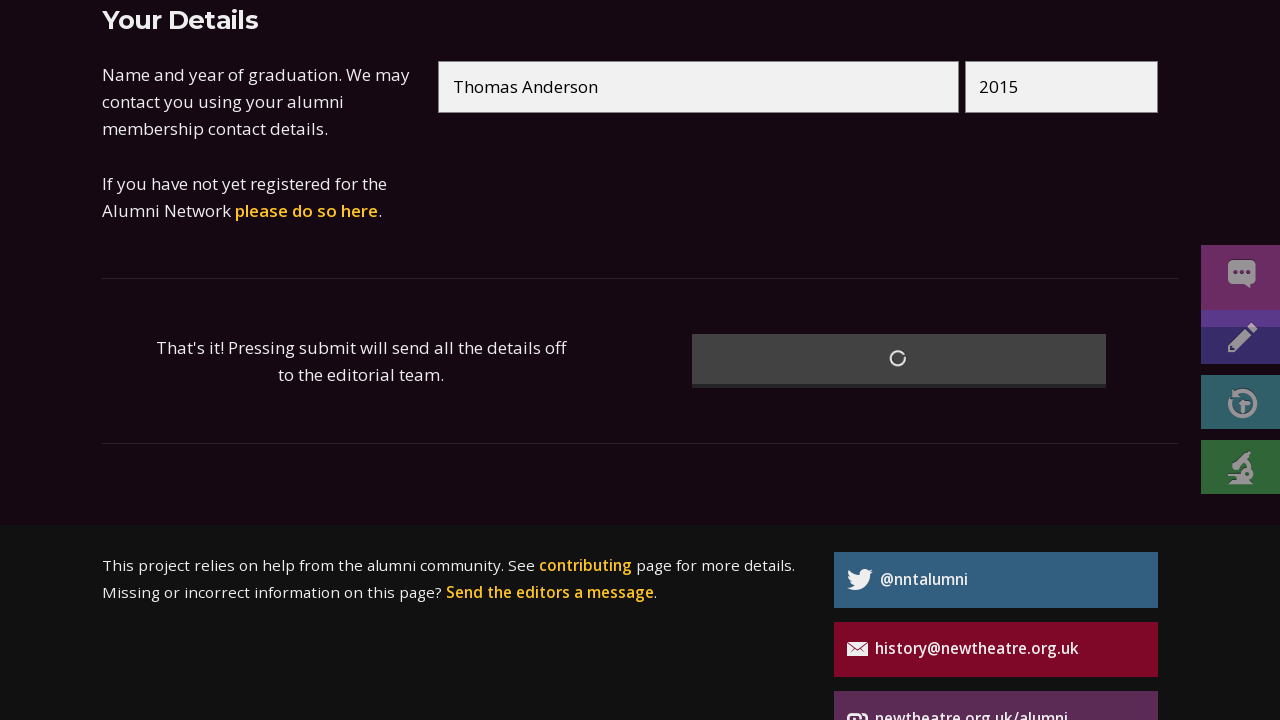

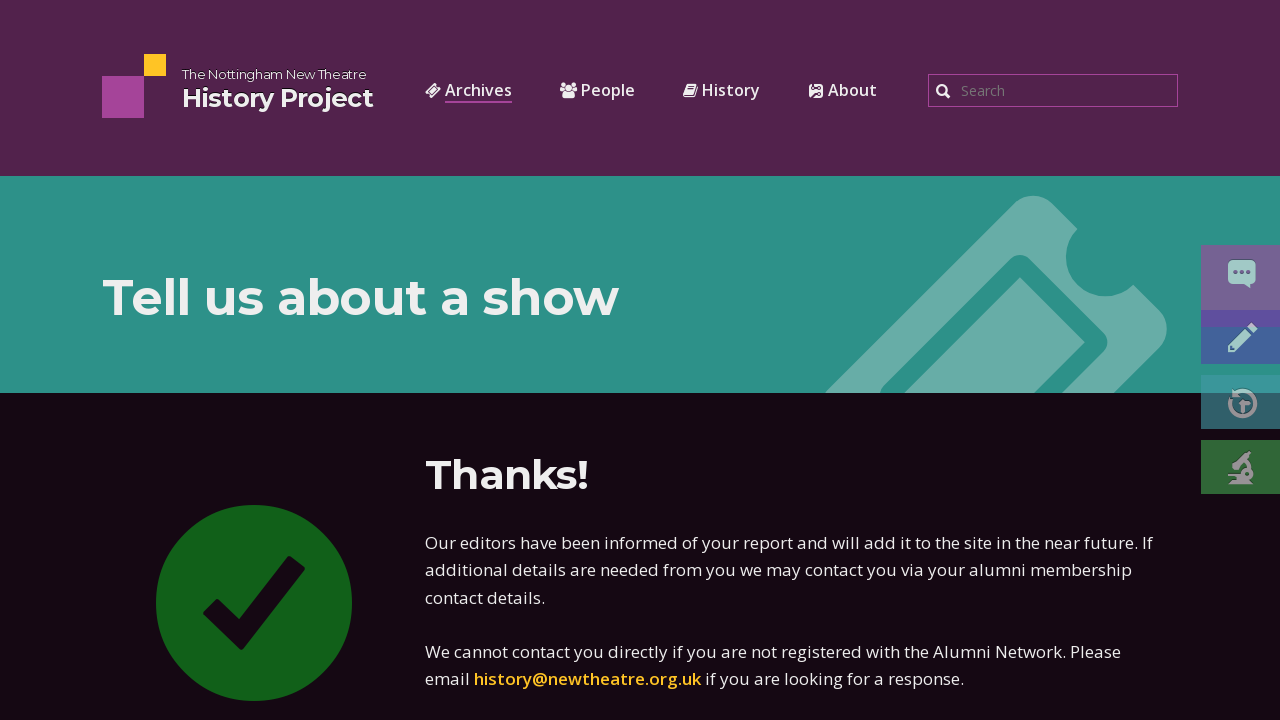